Tests drag and drop functionality within an iframe by dragging an element and dropping it onto a target

Starting URL: https://jqueryui.com/droppable/

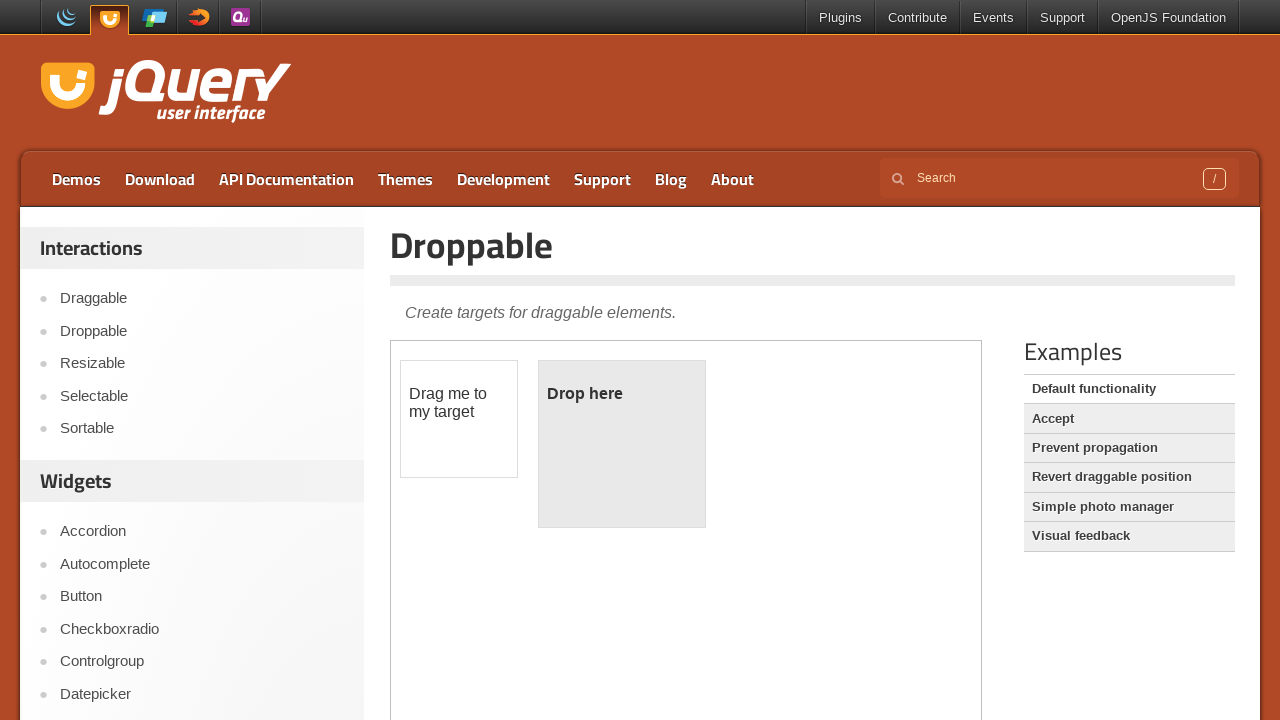

Located the demo iframe
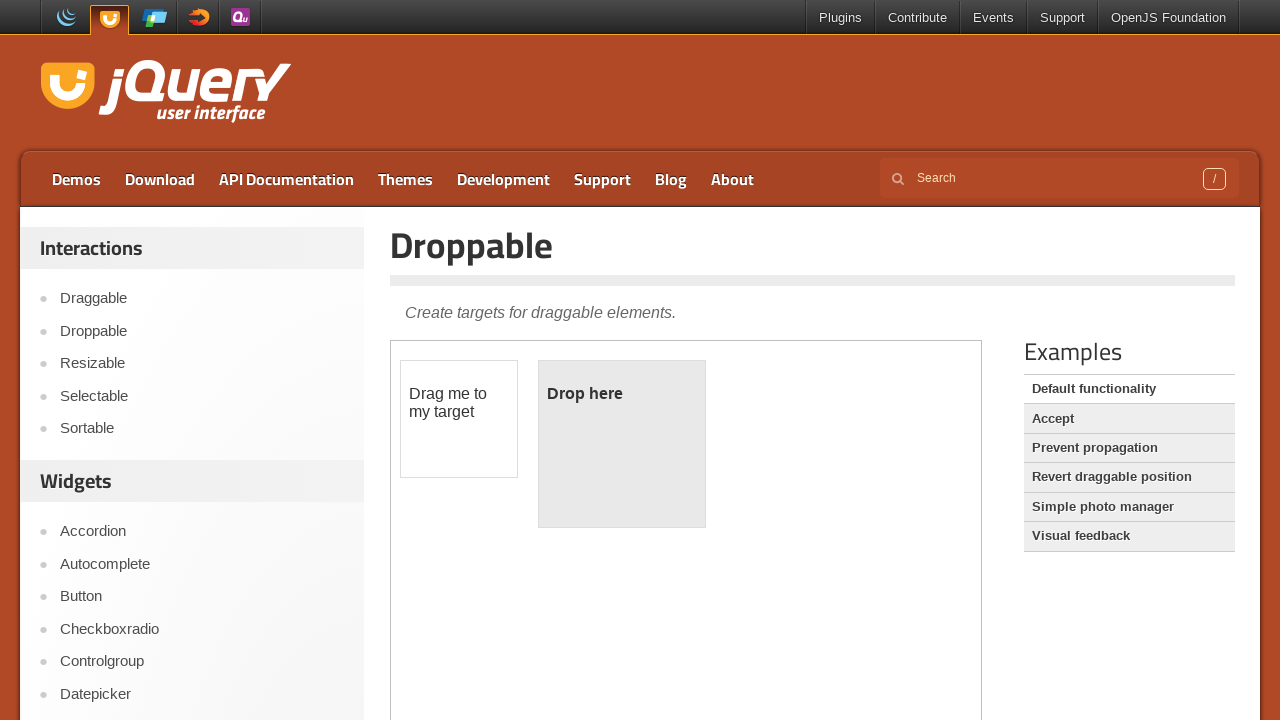

Dragged draggable element onto droppable target within iframe at (622, 444)
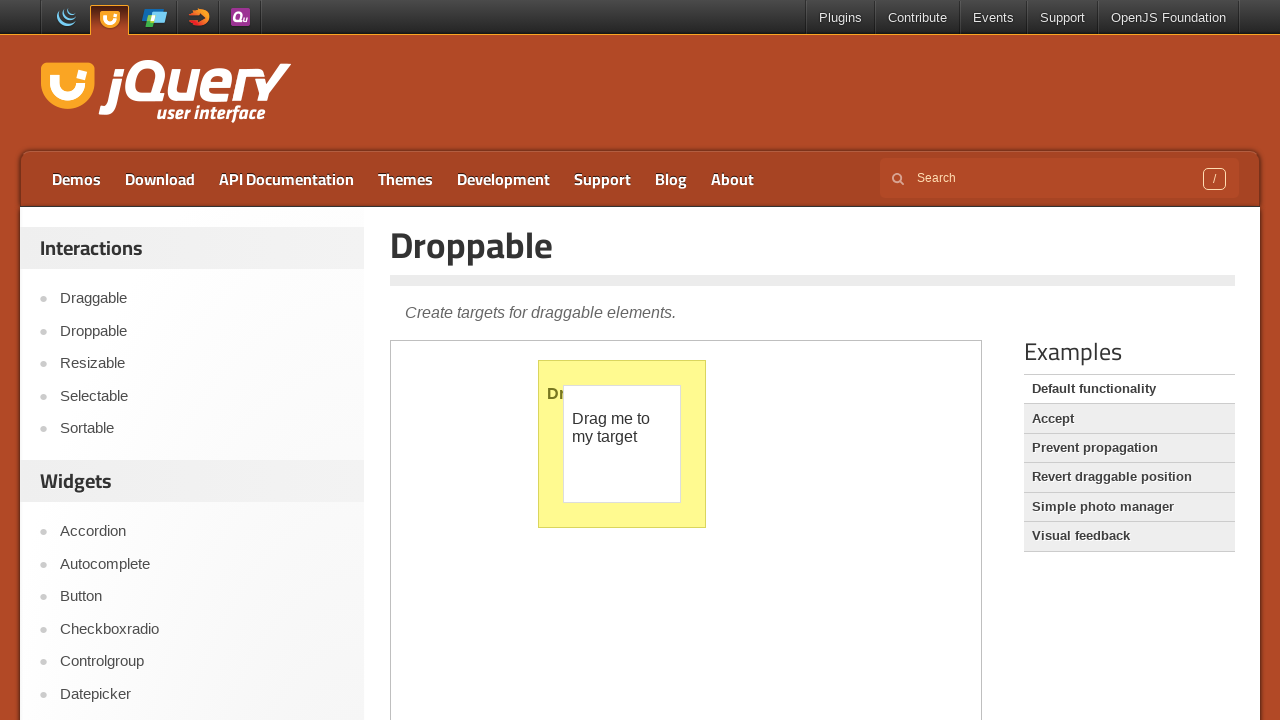

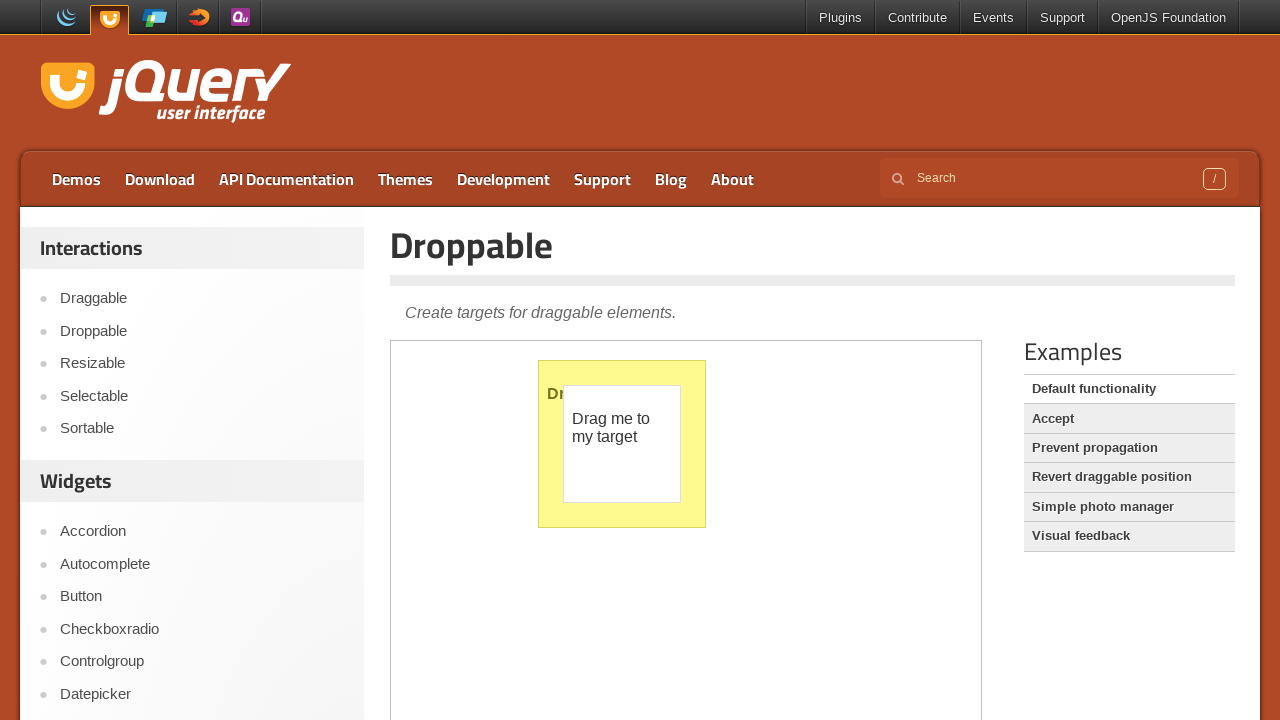